Tests the floating menu functionality by navigating to the Floating Menu page, scrolling to the bottom of the page using the END key, and verifying that the floating menu element remains visible after scrolling.

Starting URL: https://the-internet.herokuapp.com

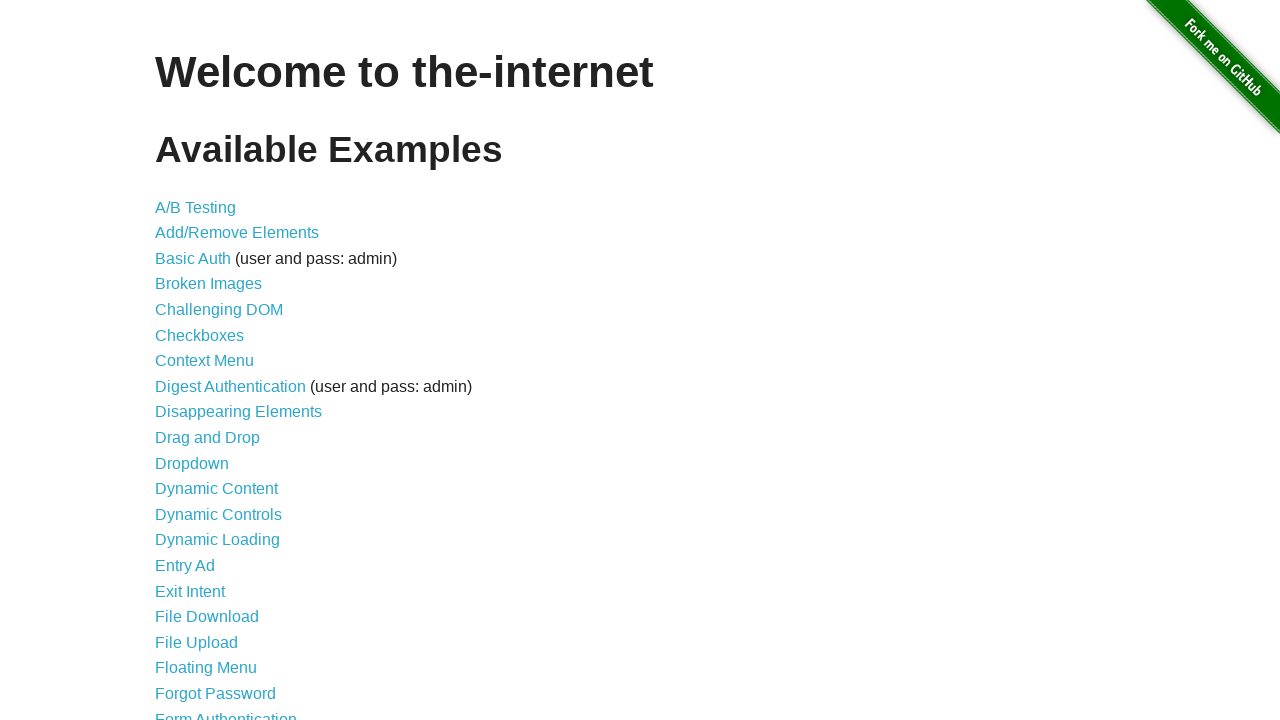

Clicked on the 'Floating Menu' link at (206, 668) on text=Floating Menu
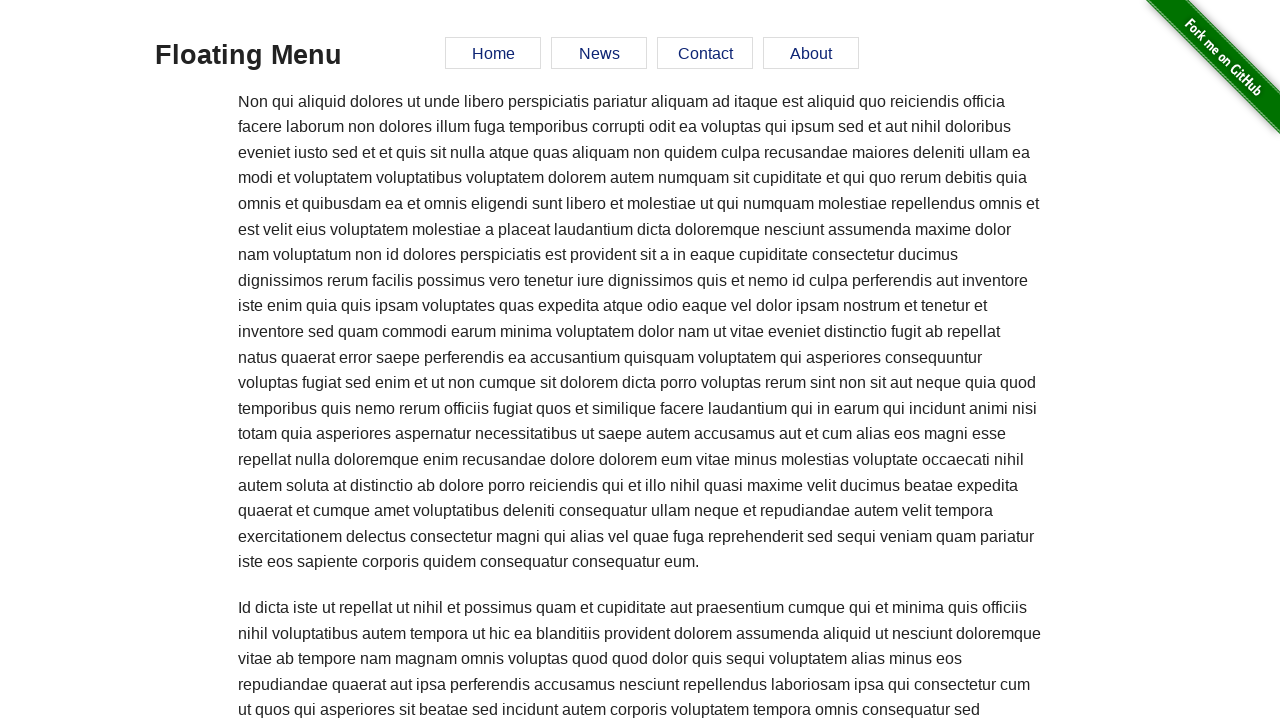

Floating Menu page loaded and #menu element is visible
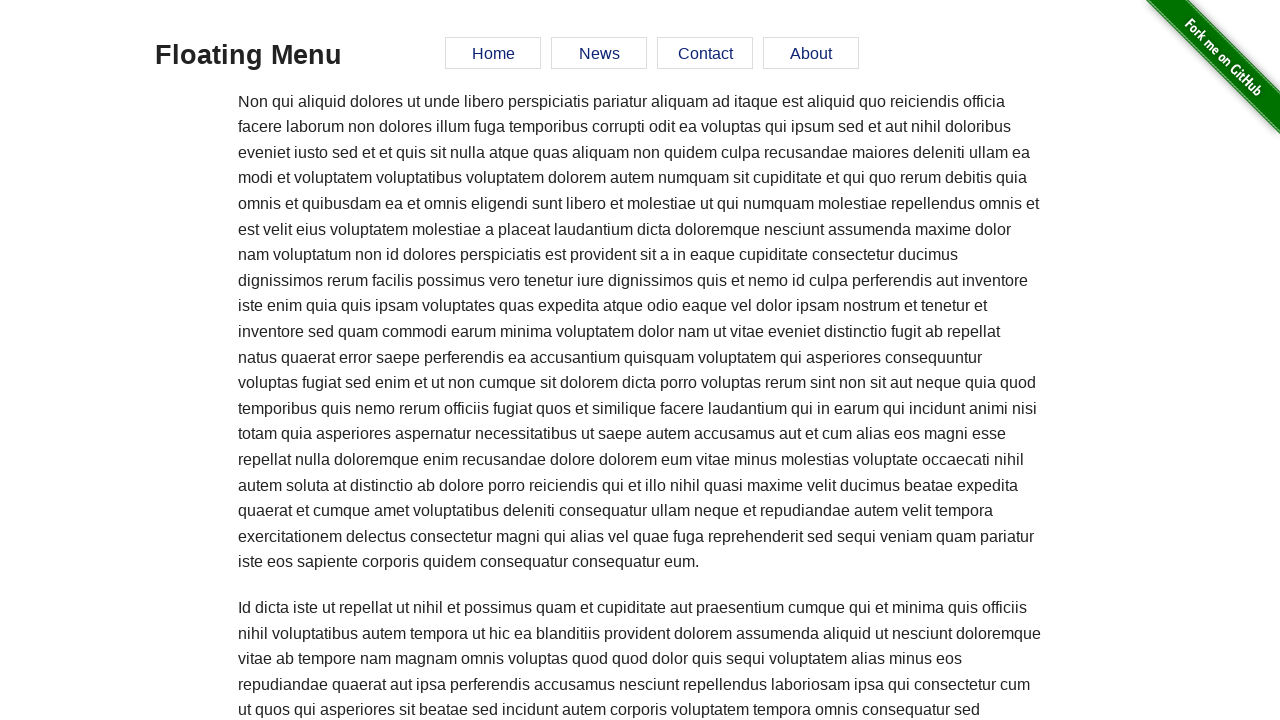

Pressed END key to scroll to bottom of page
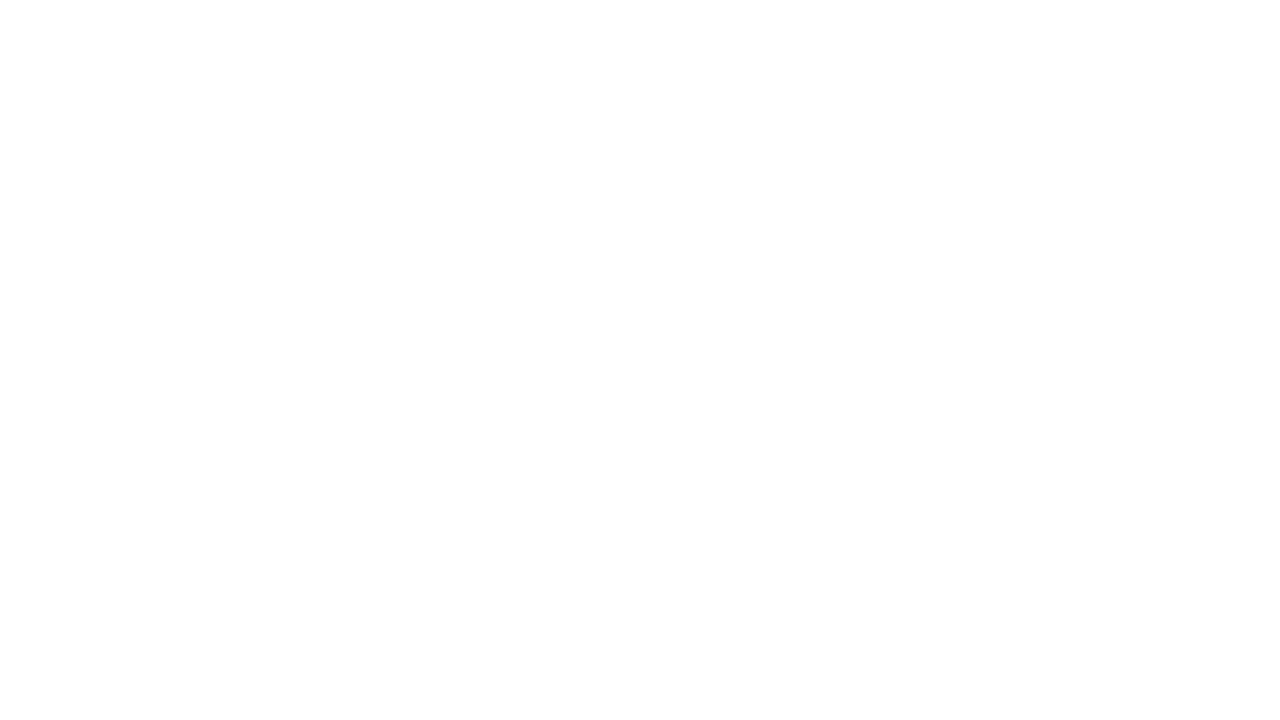

Waited 500ms for scroll animation to complete
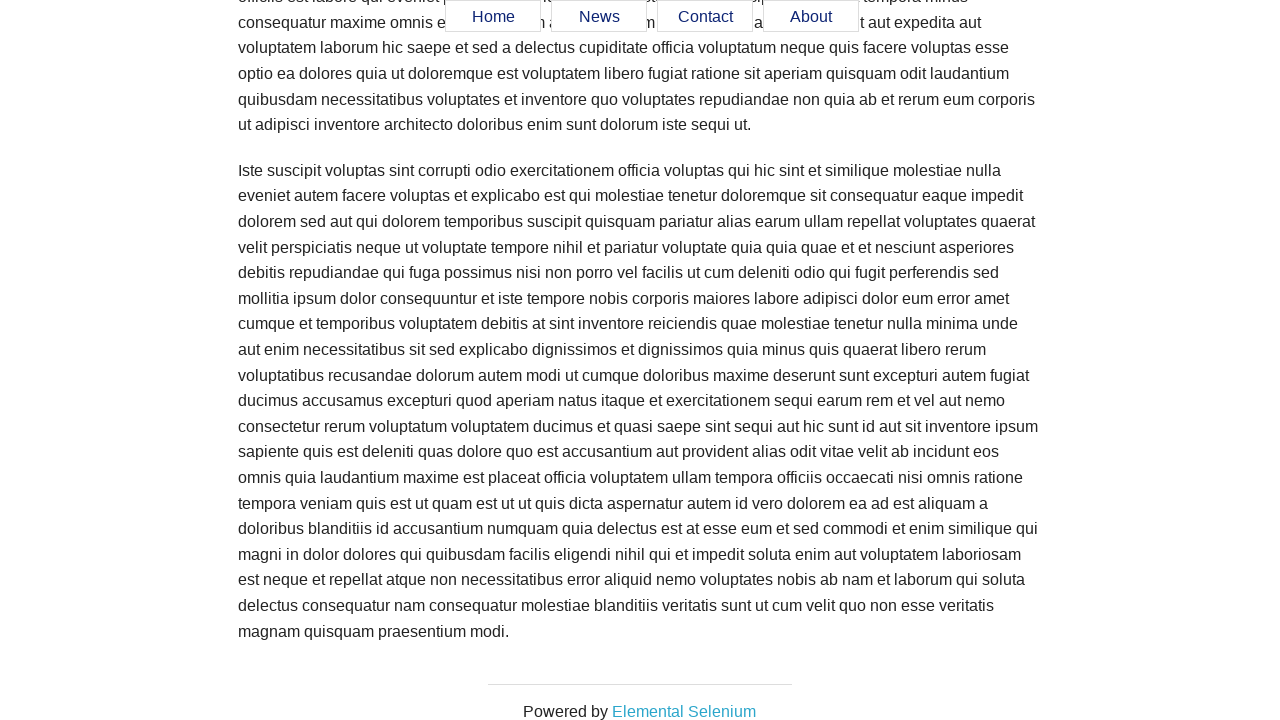

Verified floating menu element is still visible after scrolling to bottom
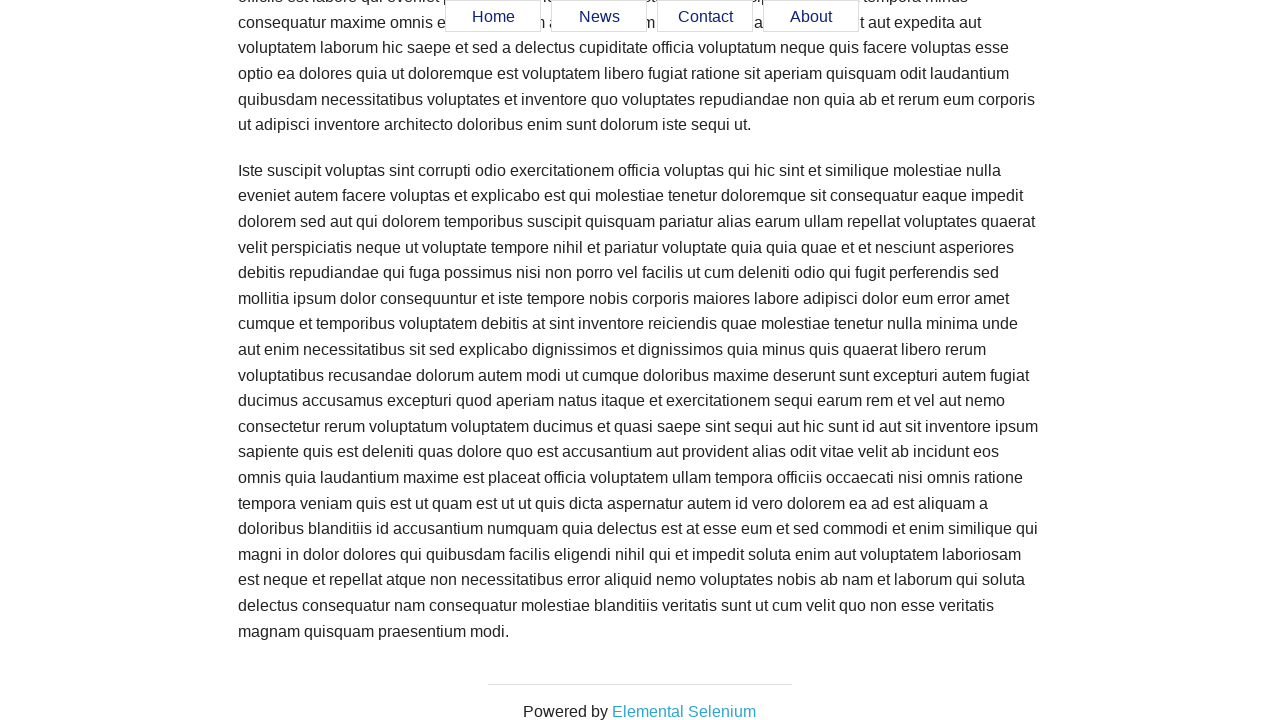

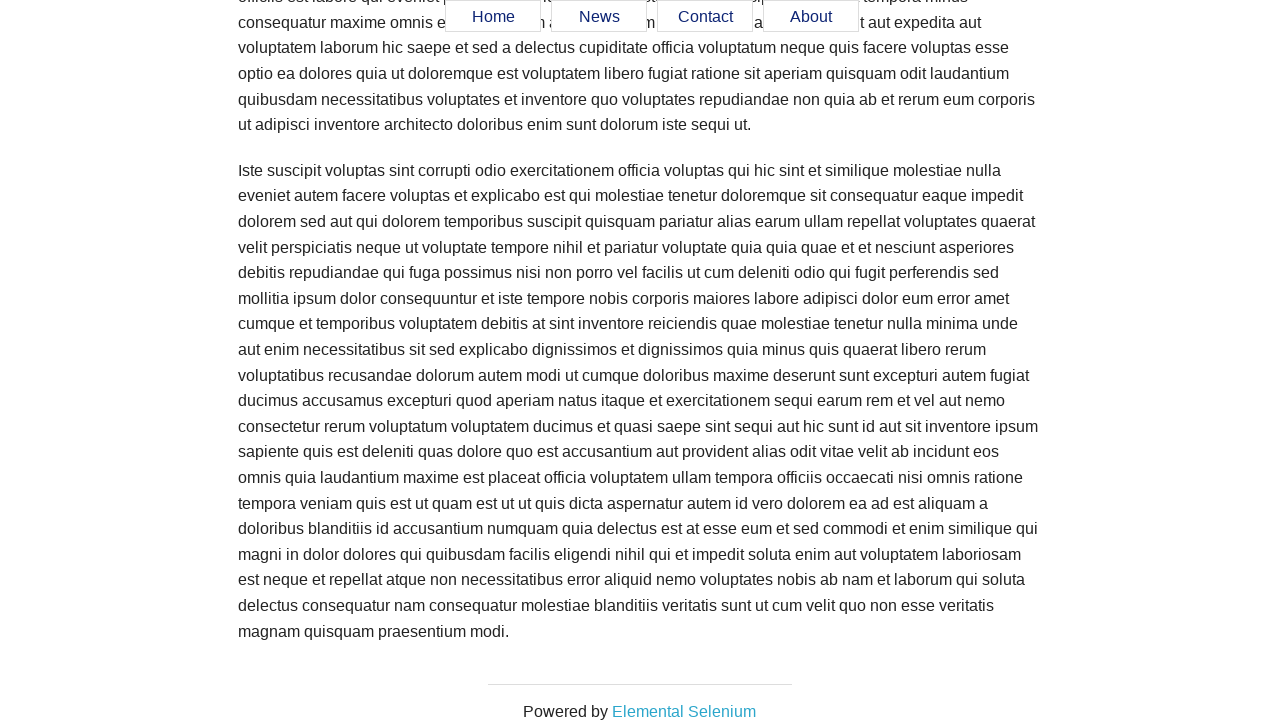